Tests that todo data persists after page reload

Starting URL: https://demo.playwright.dev/todomvc

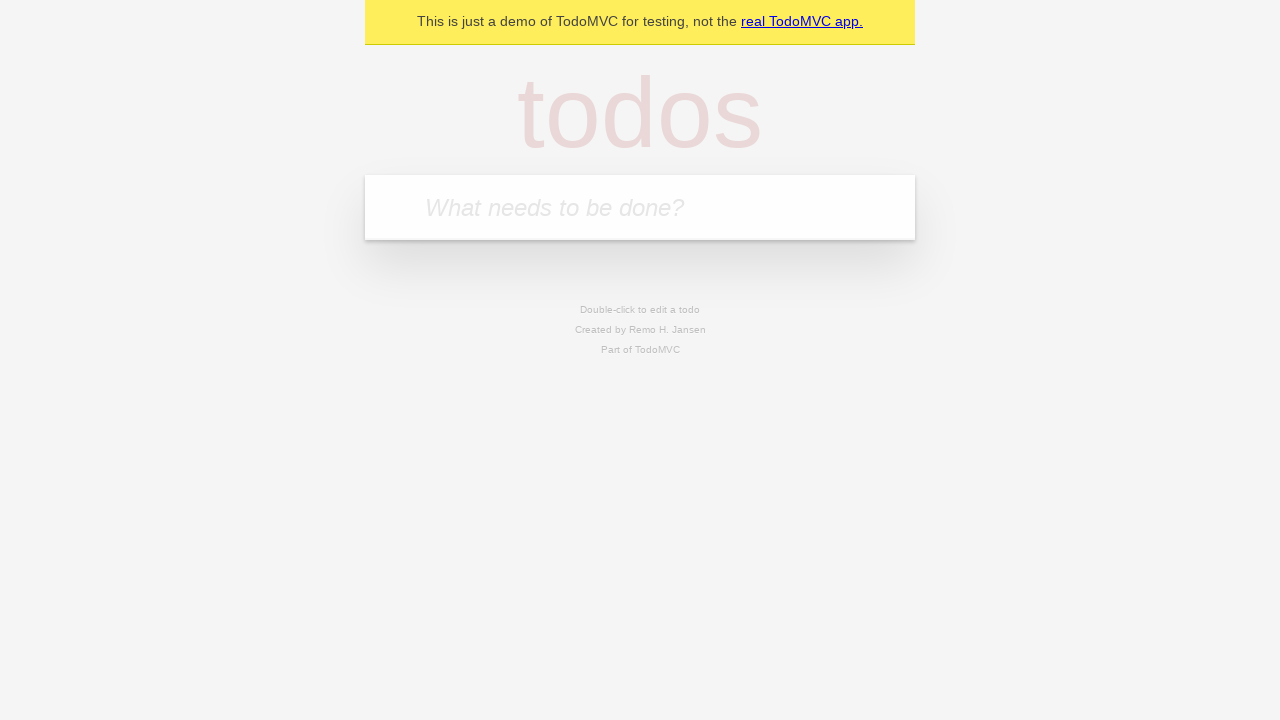

Filled todo input with 'buy some cheese' on internal:attr=[placeholder="What needs to be done?"i]
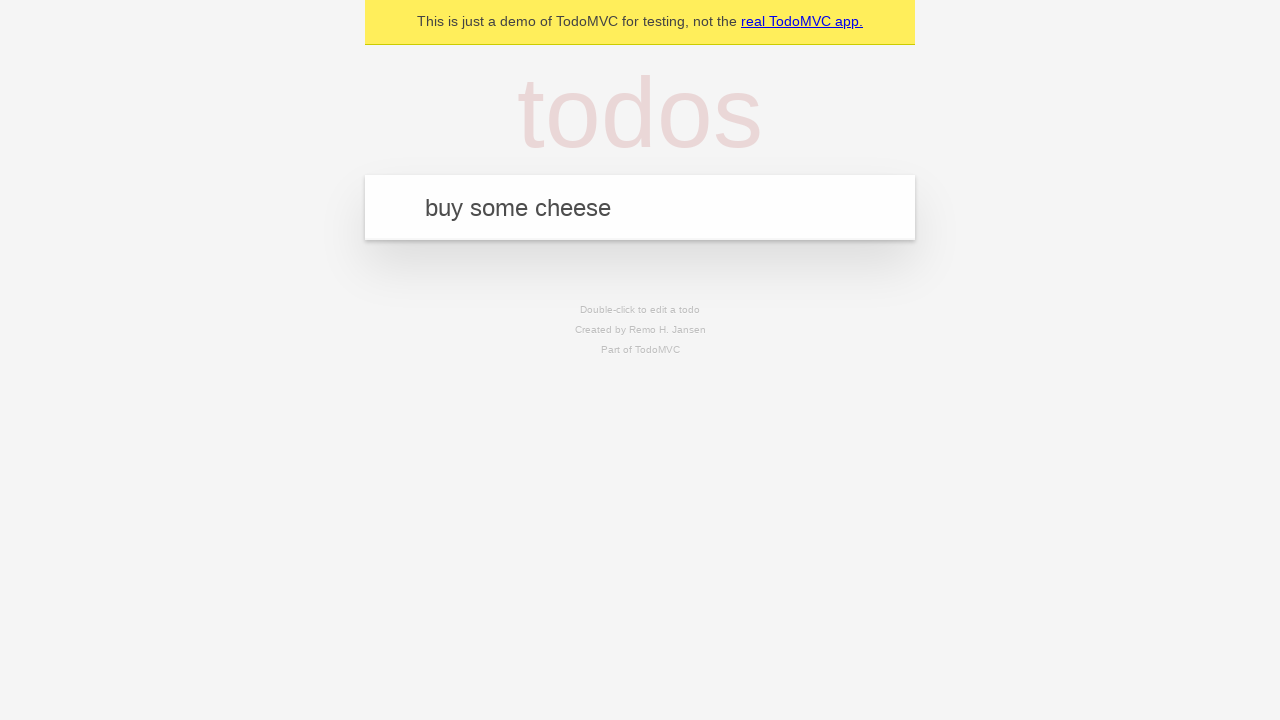

Pressed Enter to create first todo on internal:attr=[placeholder="What needs to be done?"i]
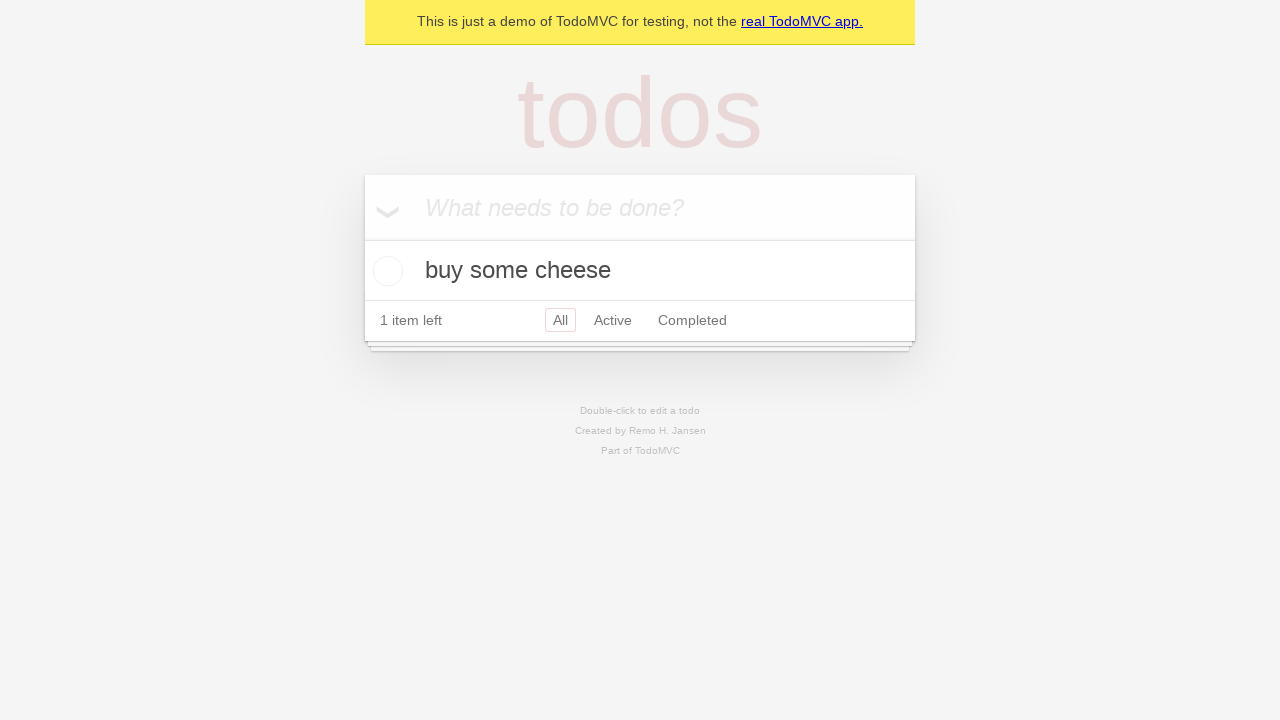

Filled todo input with 'feed the cat' on internal:attr=[placeholder="What needs to be done?"i]
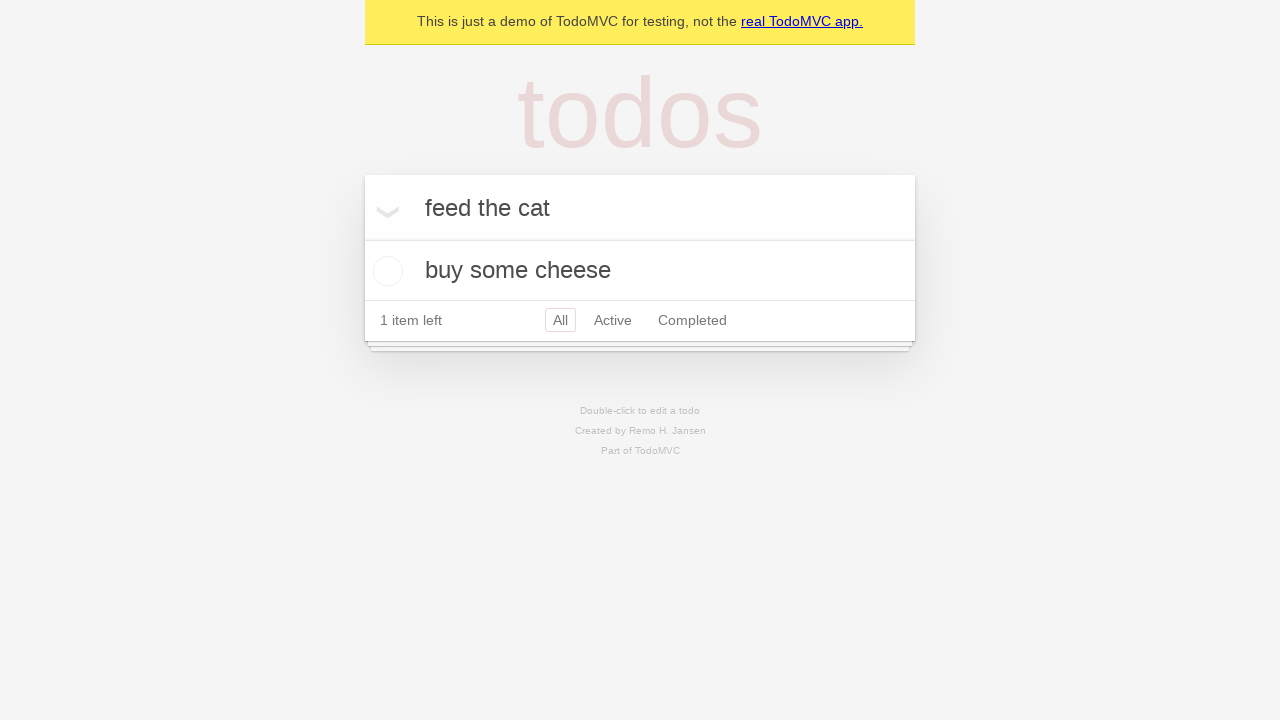

Pressed Enter to create second todo on internal:attr=[placeholder="What needs to be done?"i]
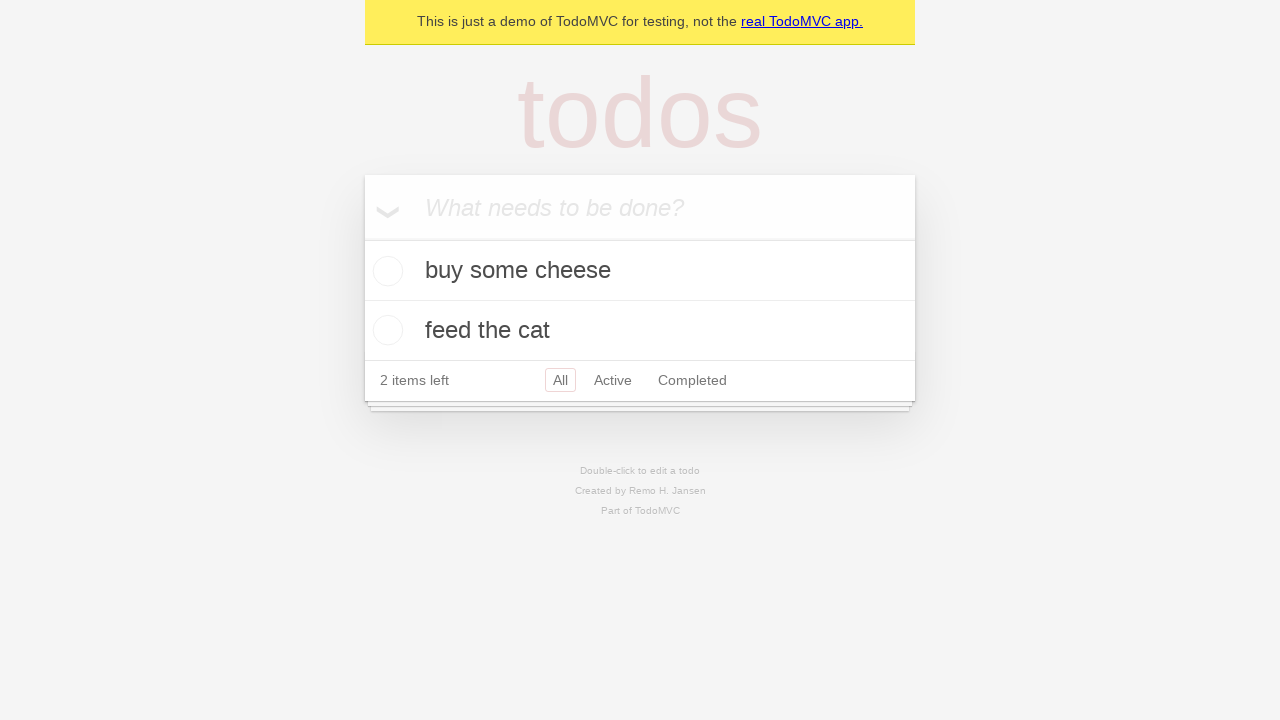

Checked the first todo item at (385, 271) on [data-testid='todo-item'] >> nth=0 >> internal:role=checkbox
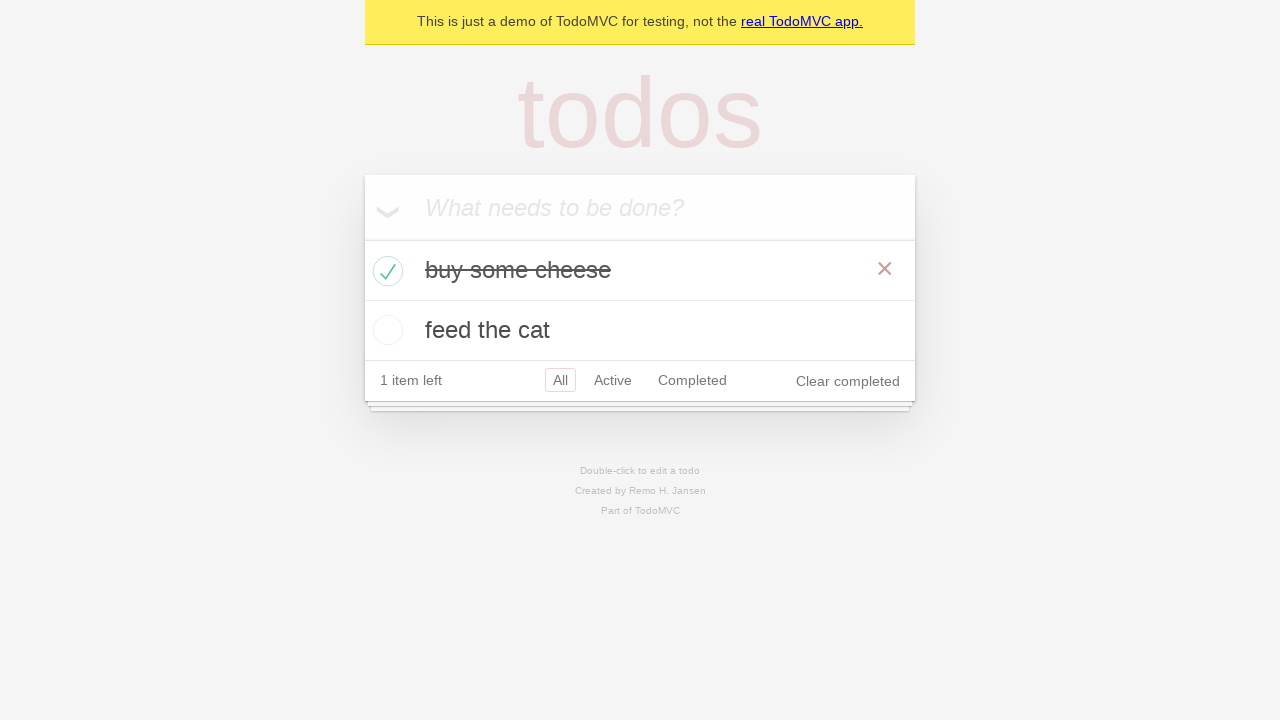

Reloaded the page to test data persistence
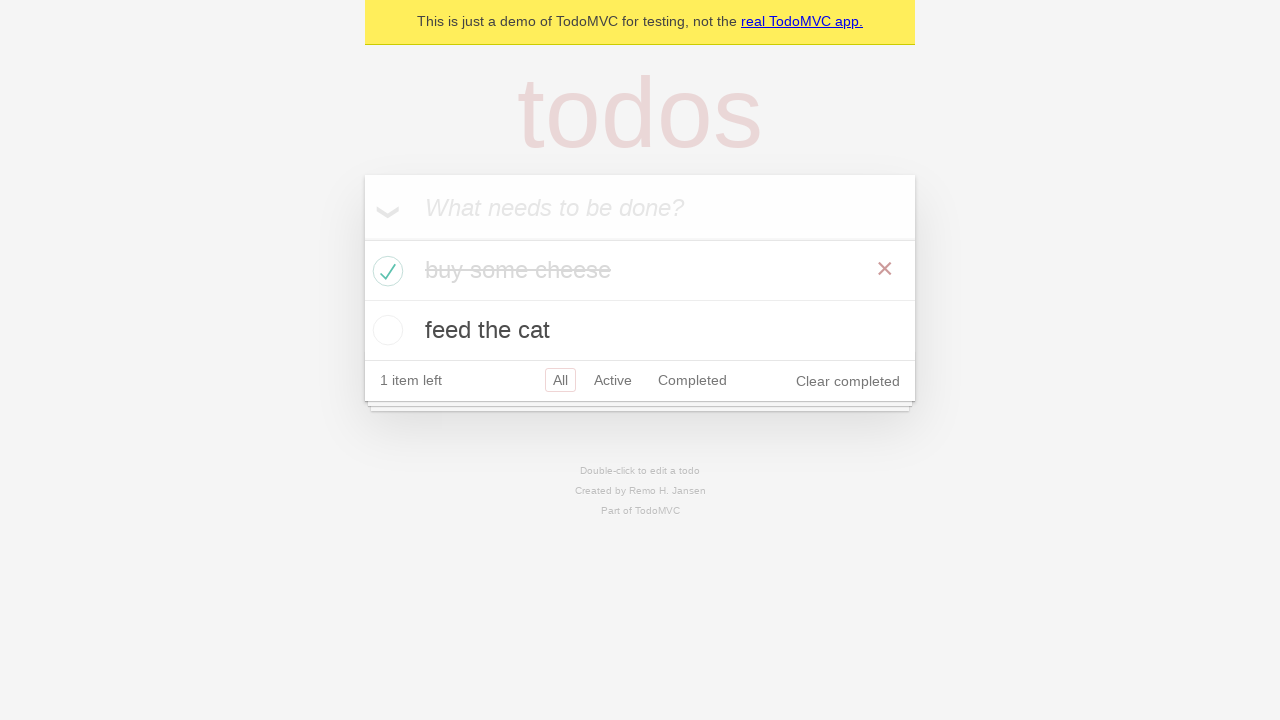

Todo items loaded after page reload
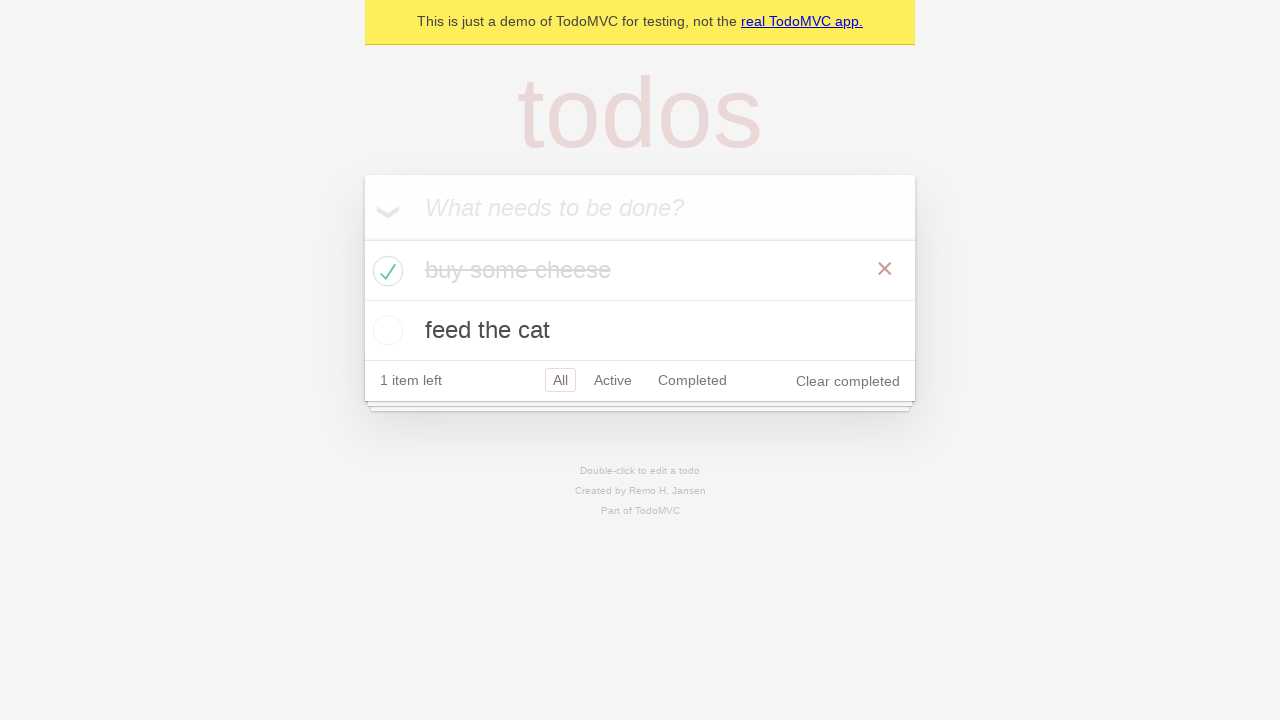

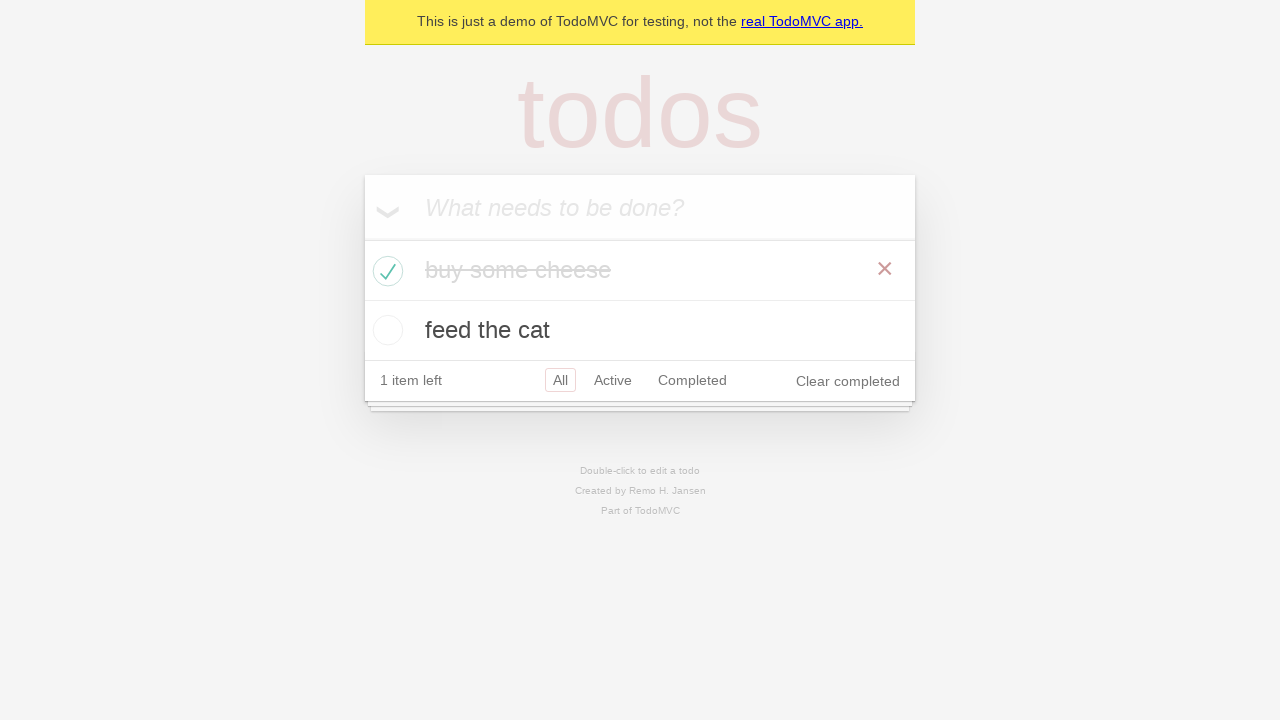